Navigates to Udemy's homepage and waits for the page to load

Starting URL: https://www.udemy.com/

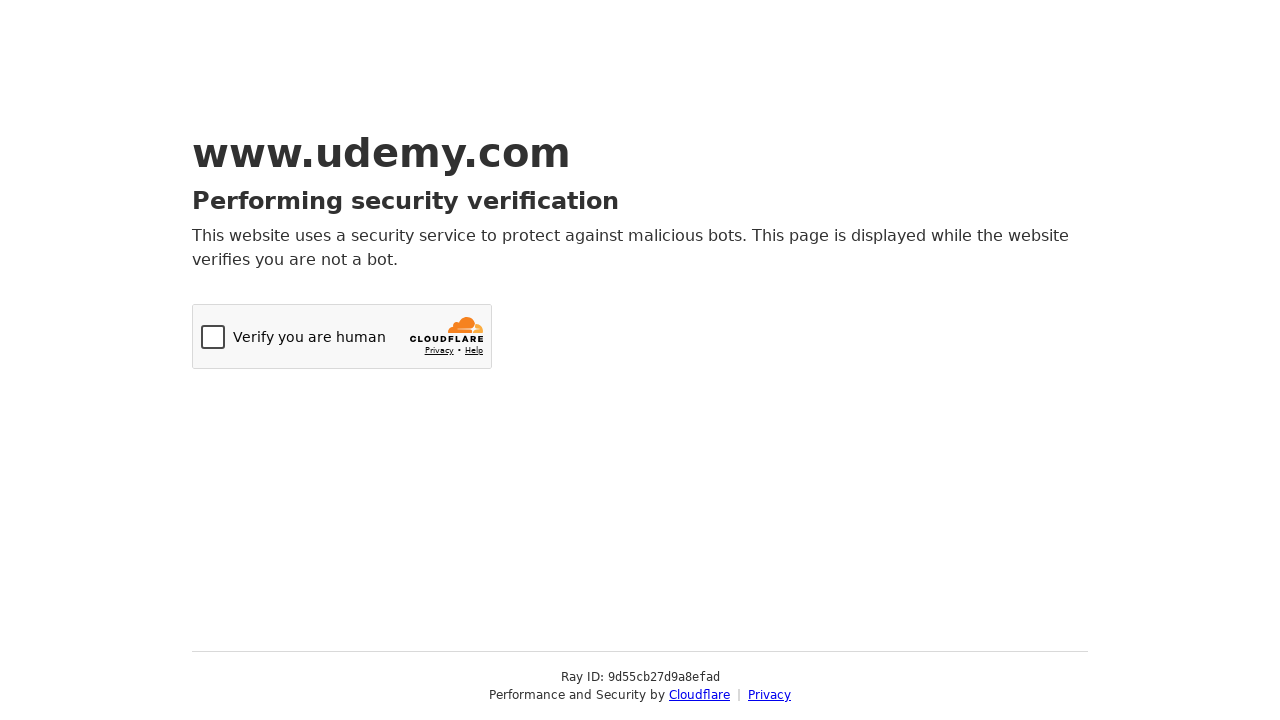

Navigated to Udemy homepage
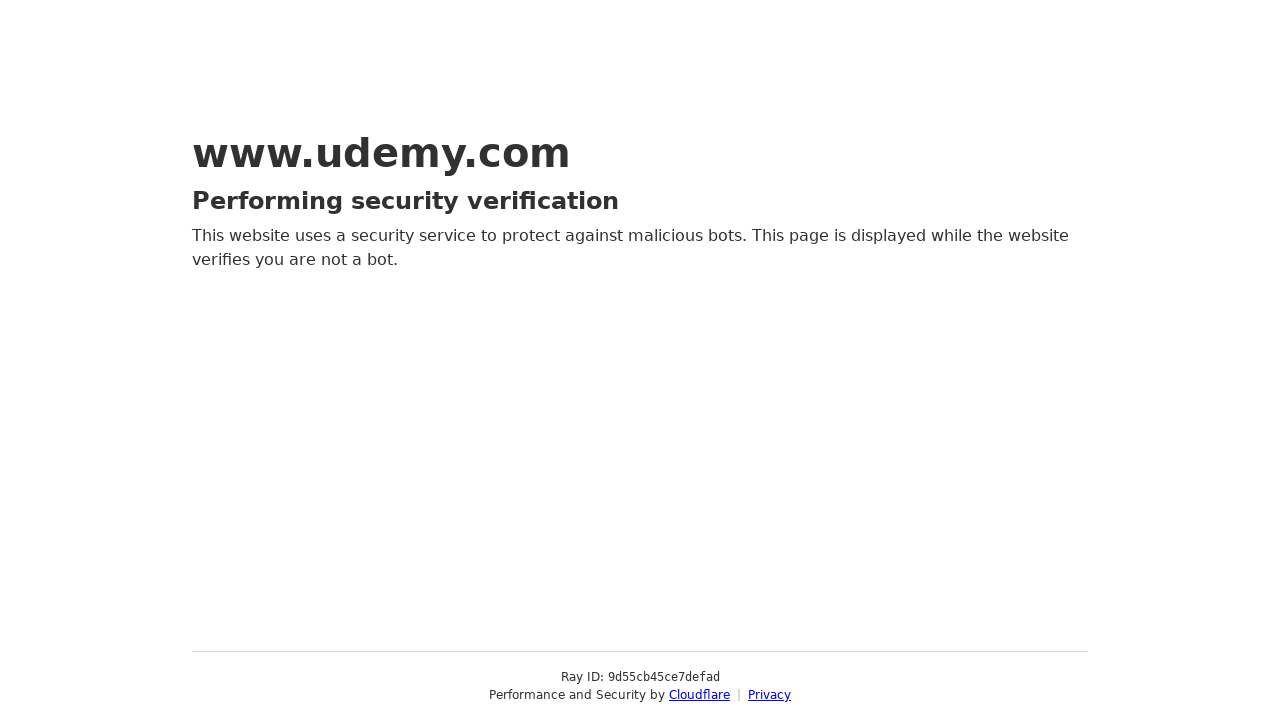

DOM content loaded on Udemy homepage
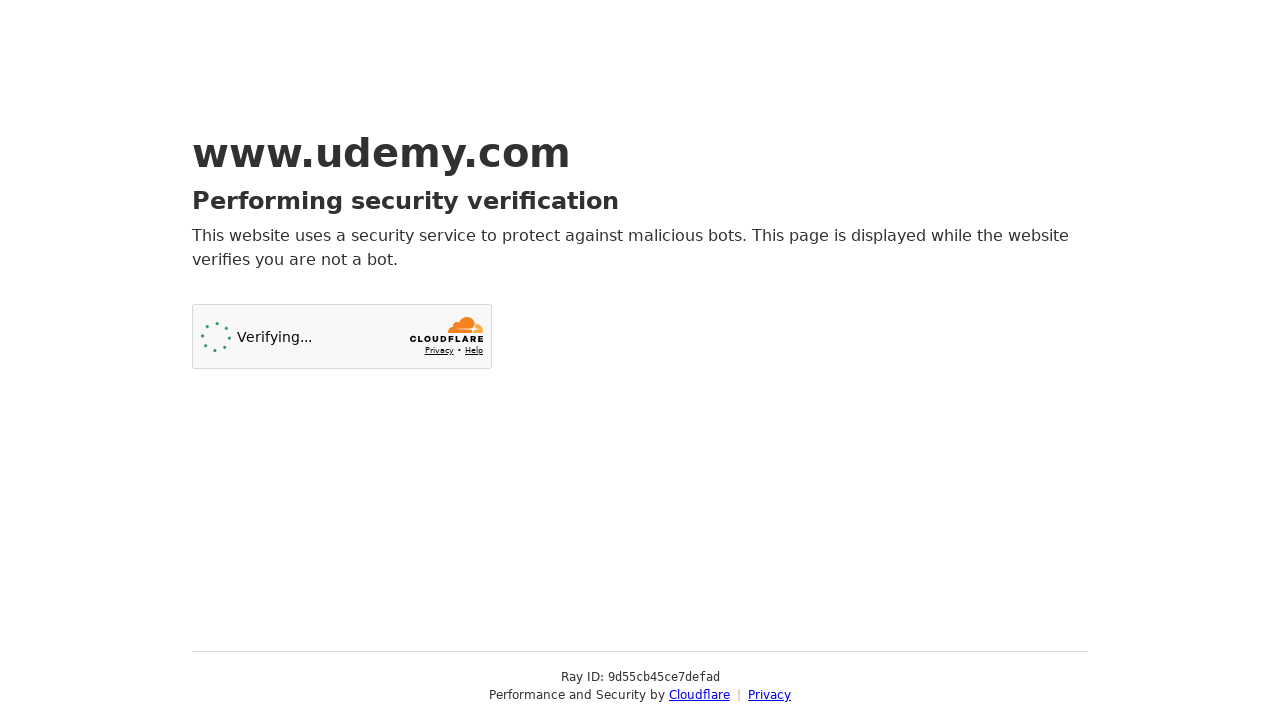

Body element is visible on Udemy homepage
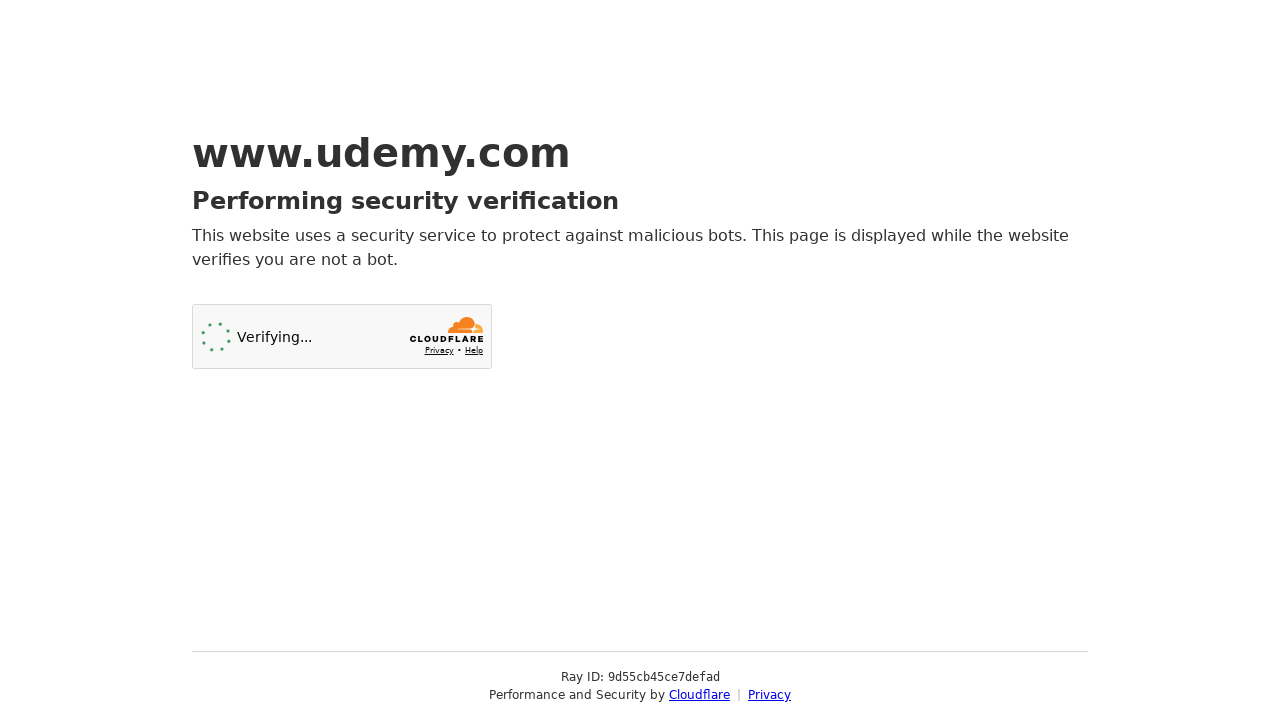

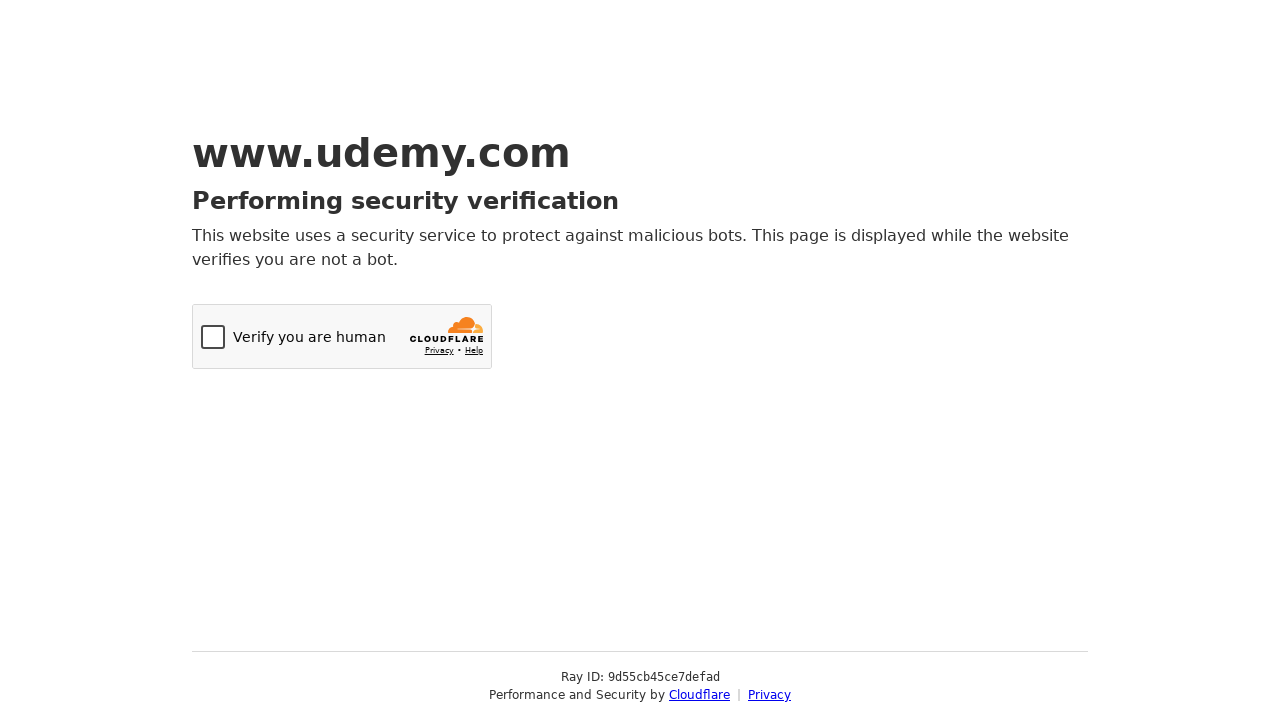